Tests that new todo items are appended to the bottom of the list by creating 3 items and verifying the count

Starting URL: https://demo.playwright.dev/todomvc

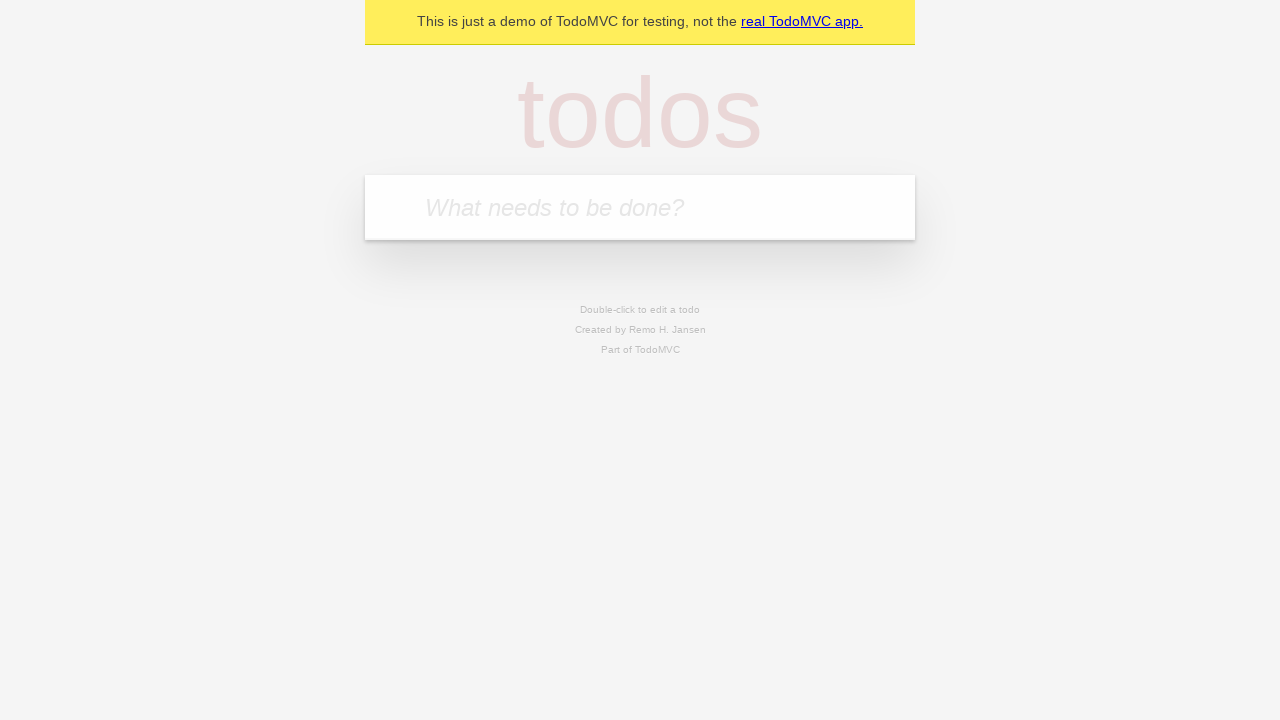

Filled todo input with 'buy some cheese' on .new-todo
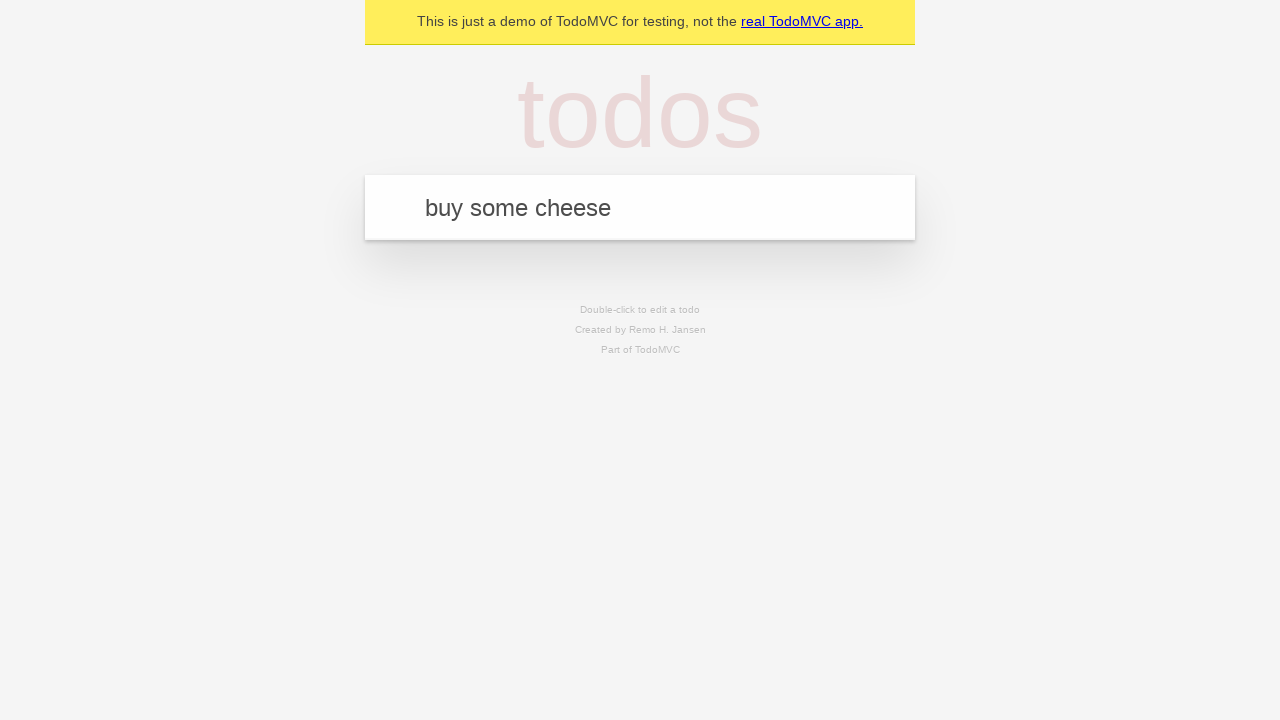

Pressed Enter to add first todo item on .new-todo
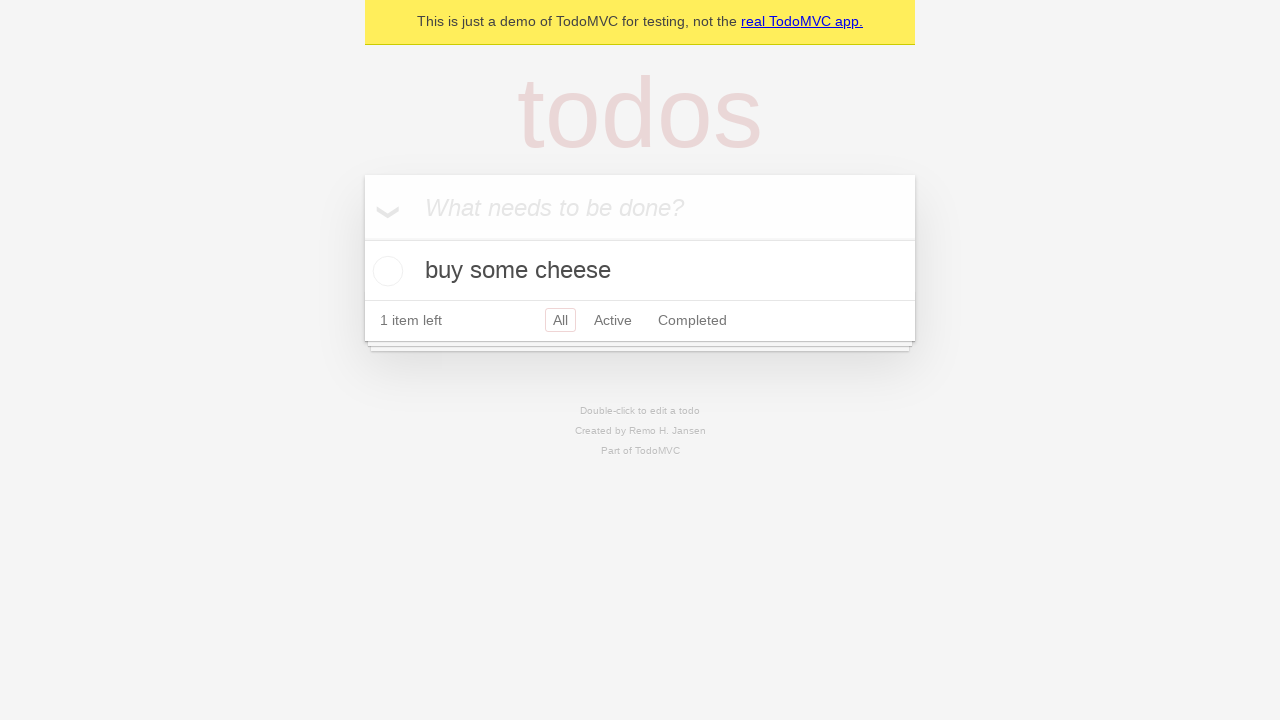

Filled todo input with 'feed the cat' on .new-todo
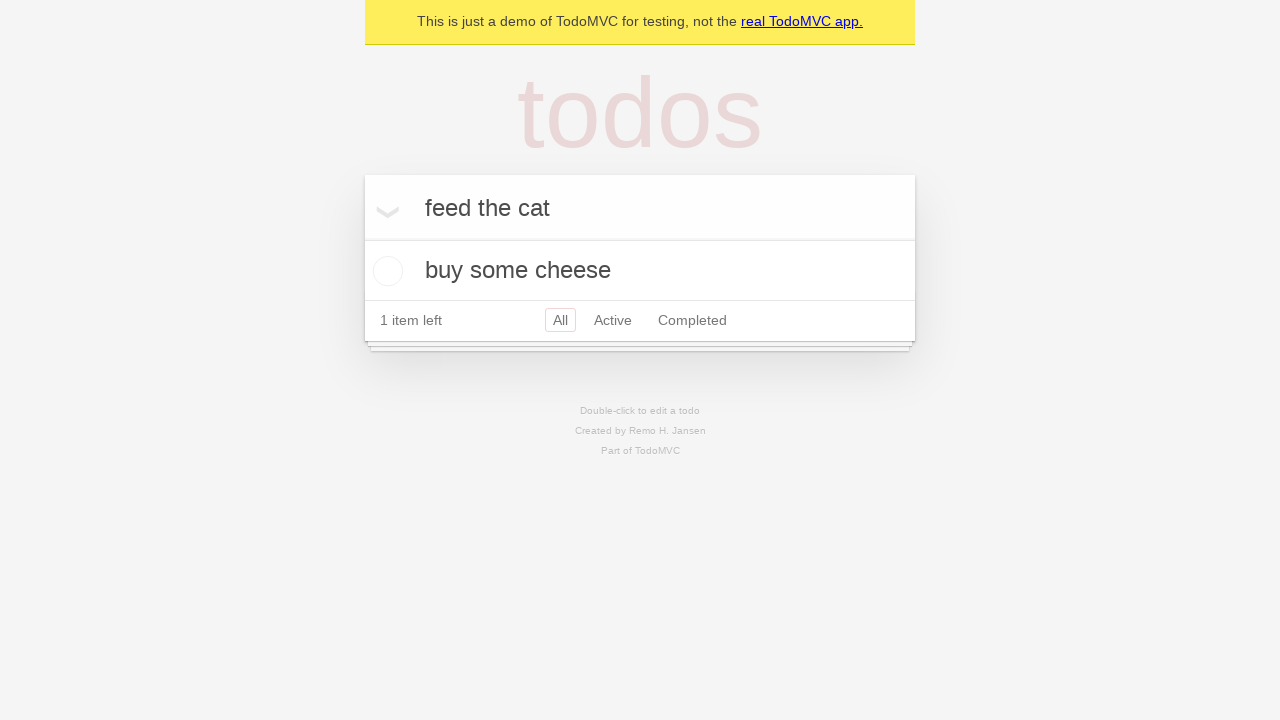

Pressed Enter to add second todo item on .new-todo
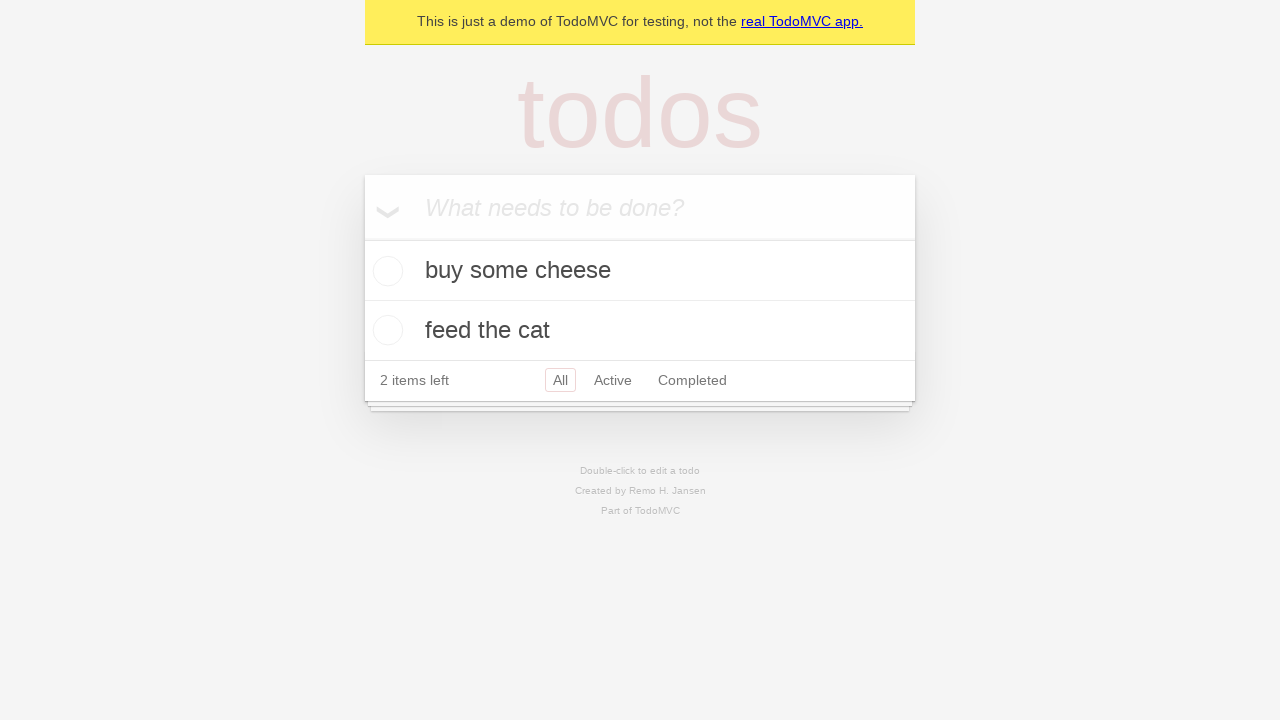

Filled todo input with 'book a doctors appointment' on .new-todo
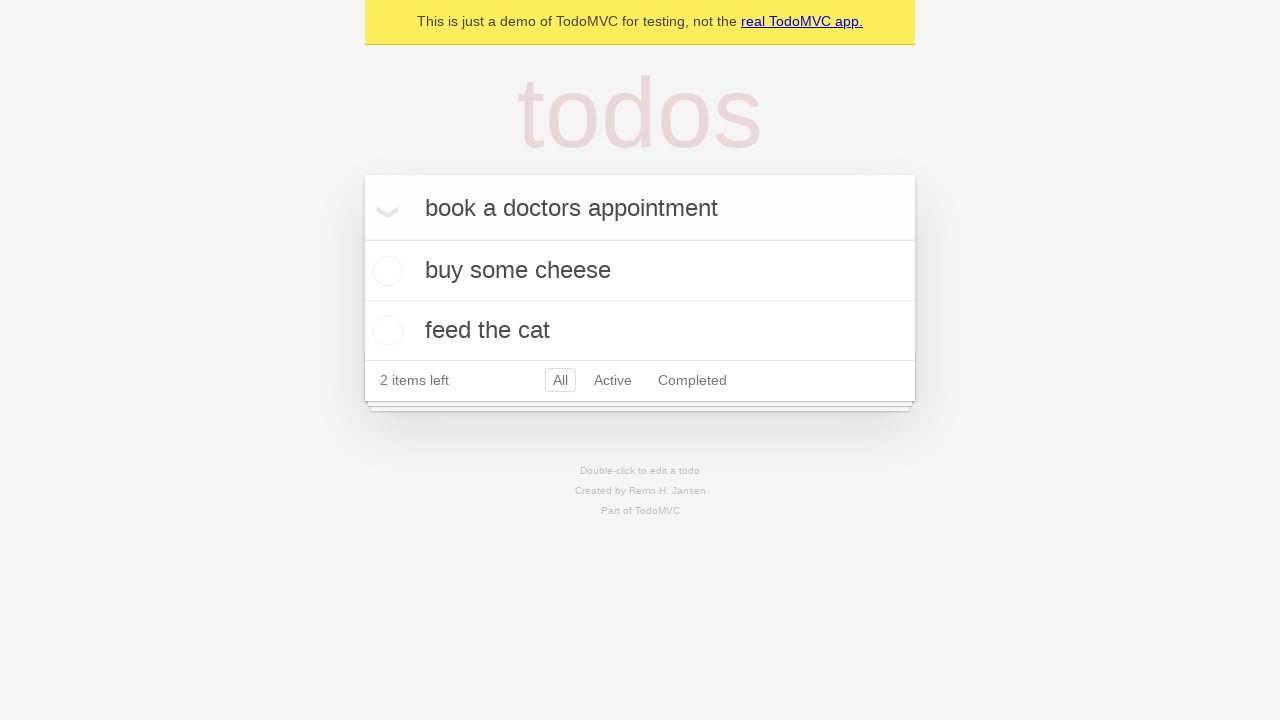

Pressed Enter to add third todo item on .new-todo
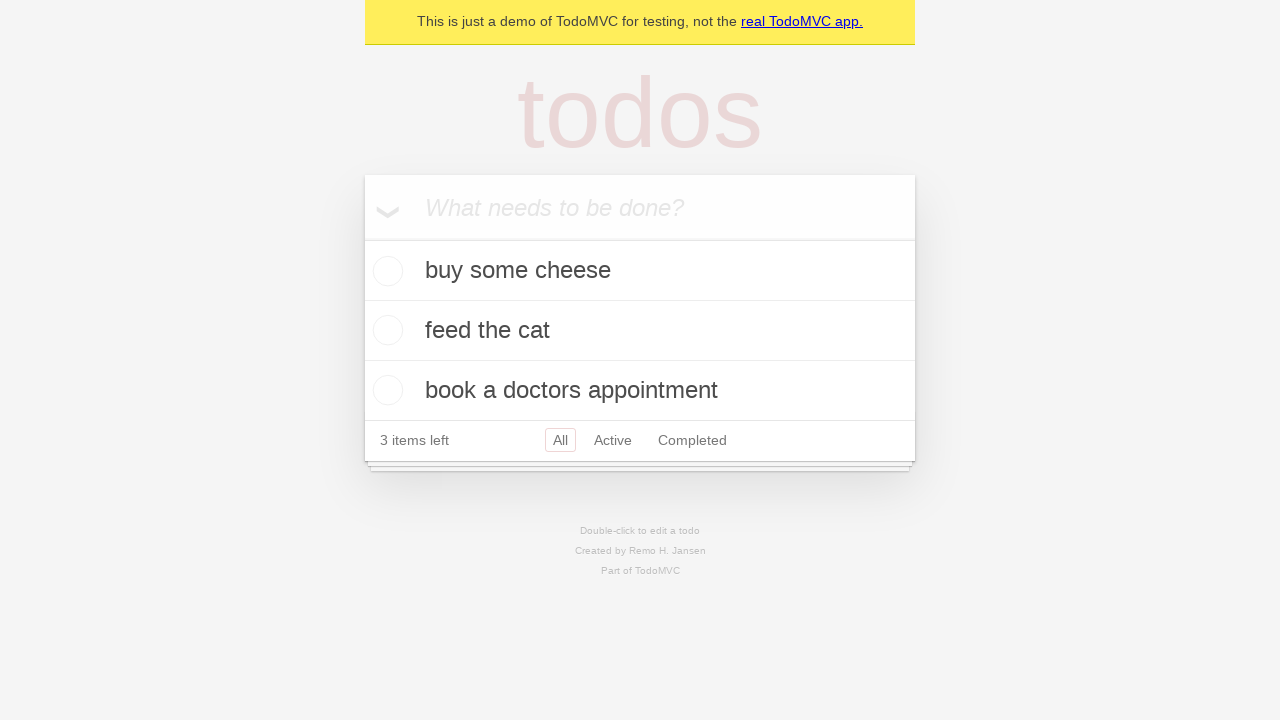

Todo count indicator loaded after adding all items
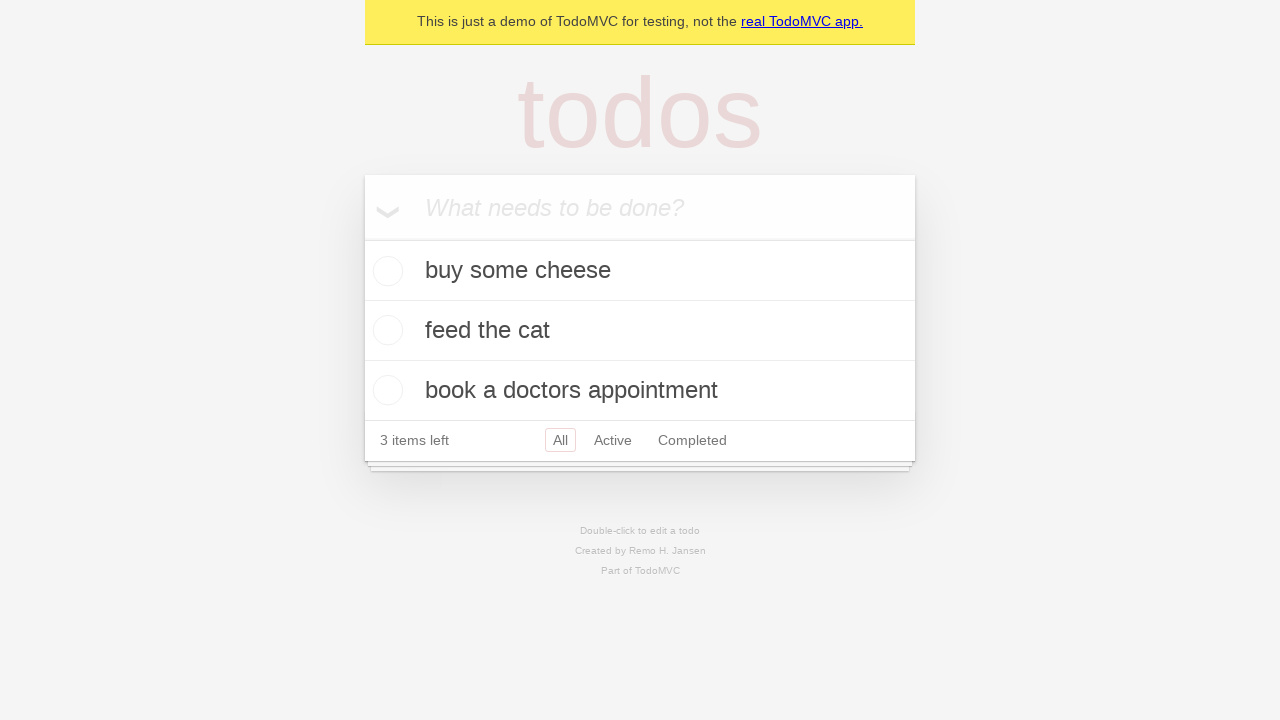

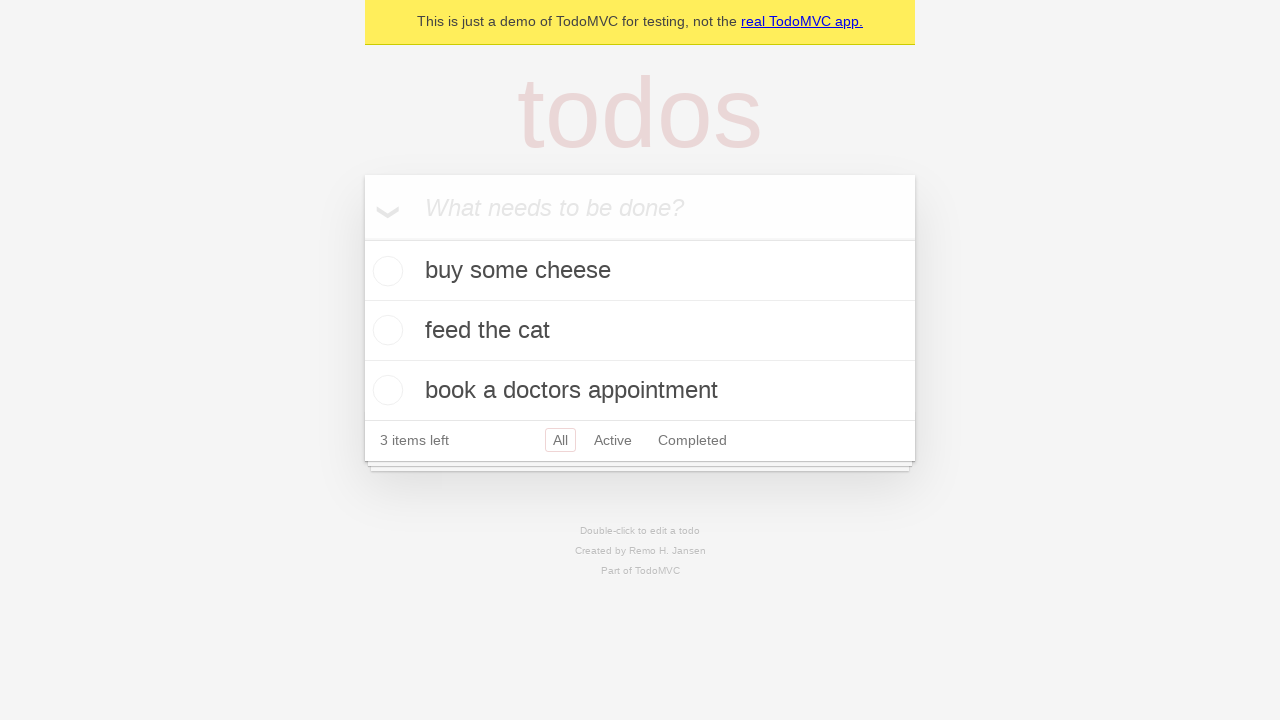